Tests dropdown menu interaction by clicking to open the dropdown and selecting an option

Starting URL: https://formy-project.herokuapp.com/dropdown

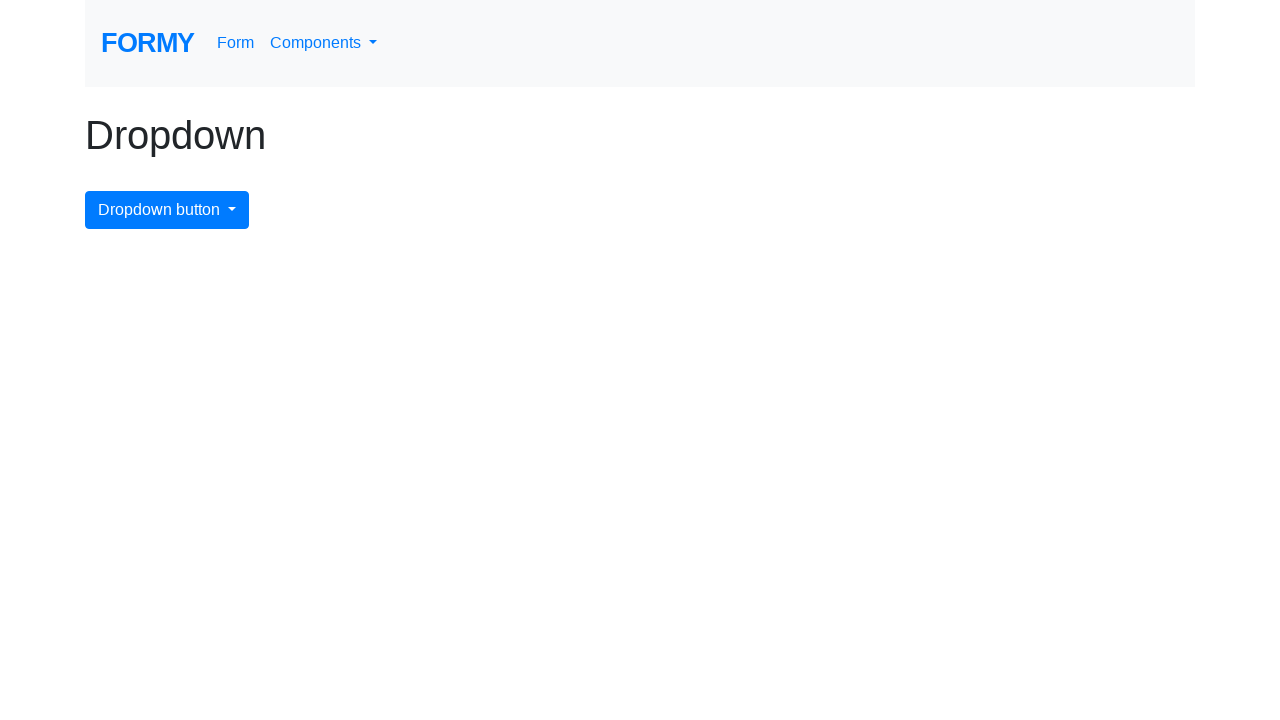

Clicked dropdown menu button to open it at (167, 210) on #dropdownMenuButton
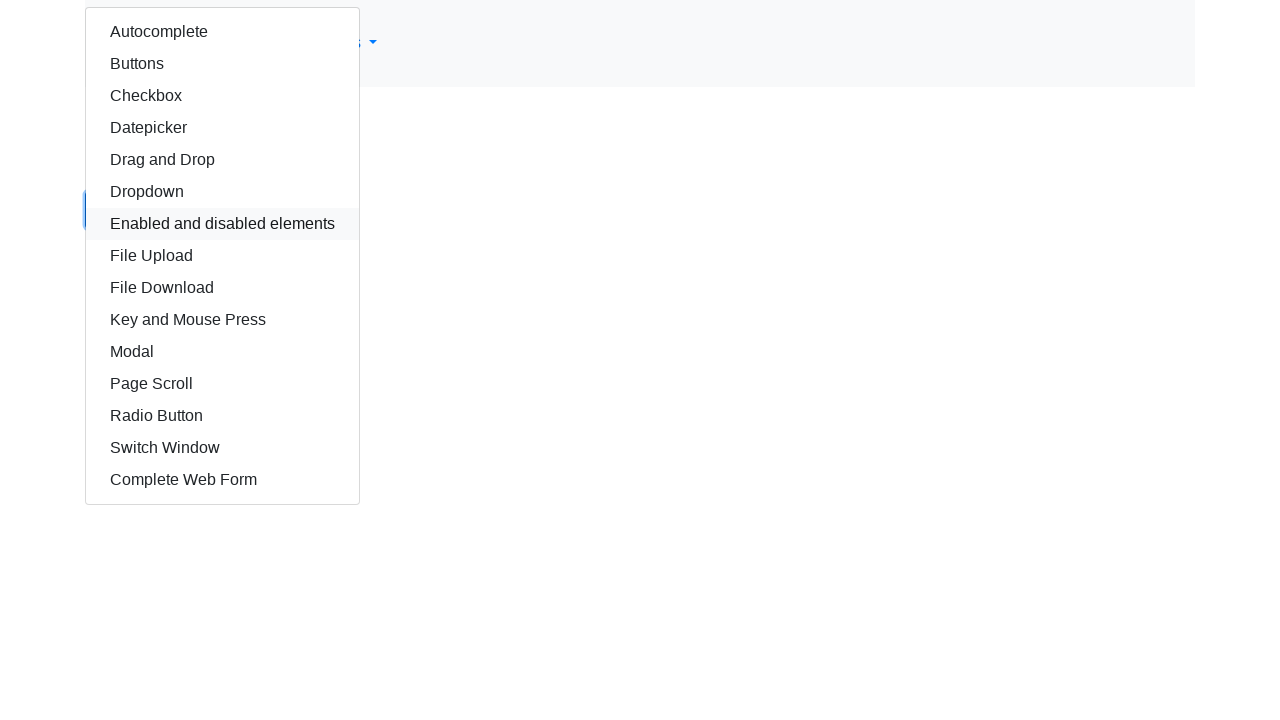

Clicked autocomplete option from the dropdown at (222, 32) on #autocomplete
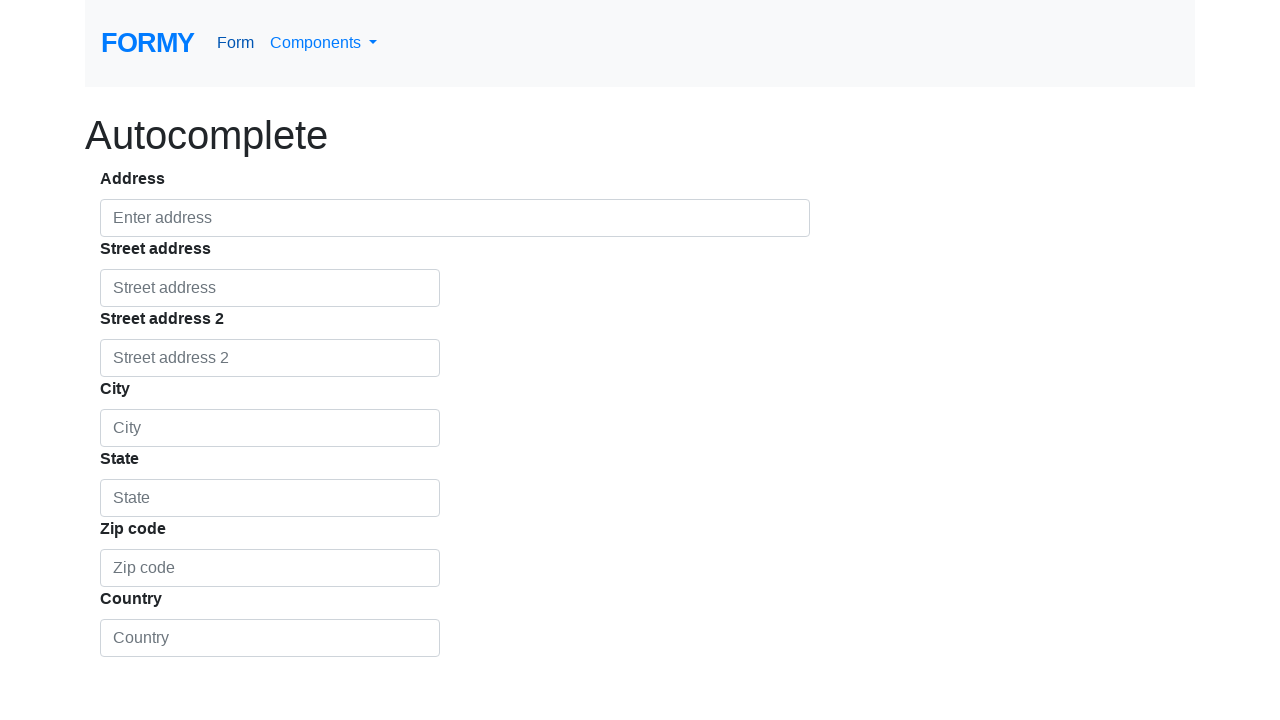

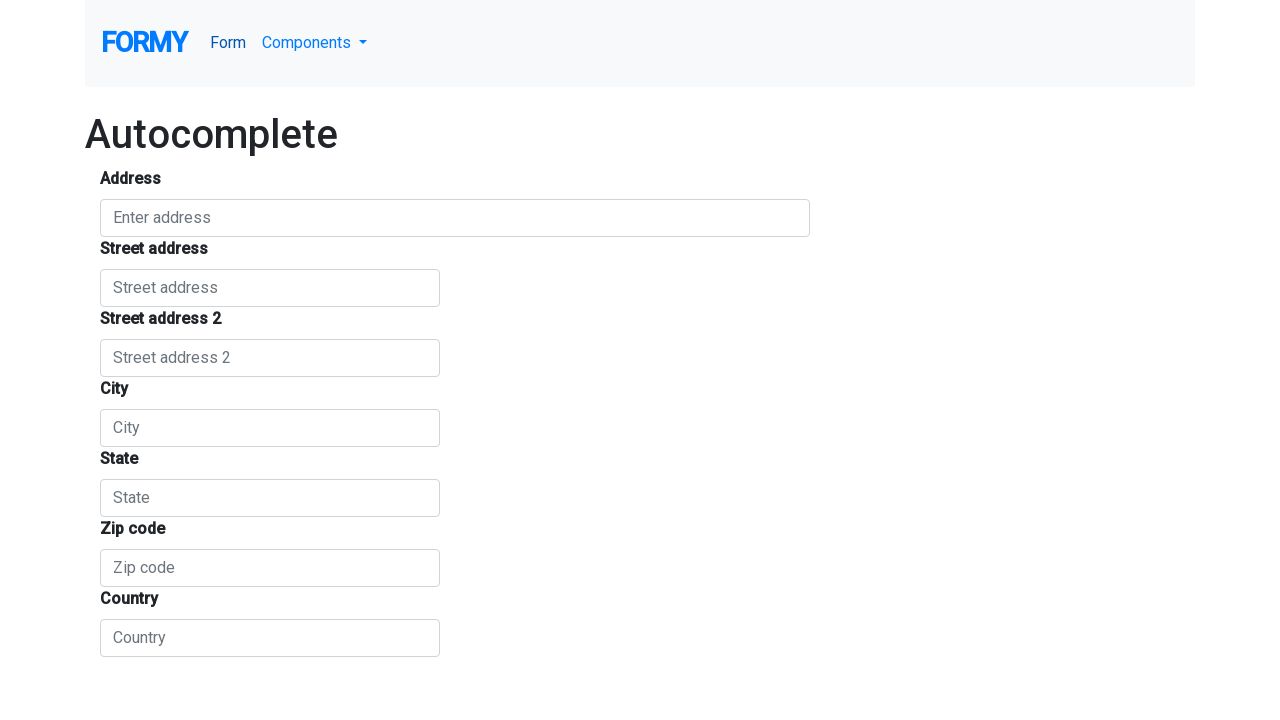